Verifies that the page title matches the expected "OrangeHRM" text

Starting URL: https://opensource-demo.orangehrmlive.com/

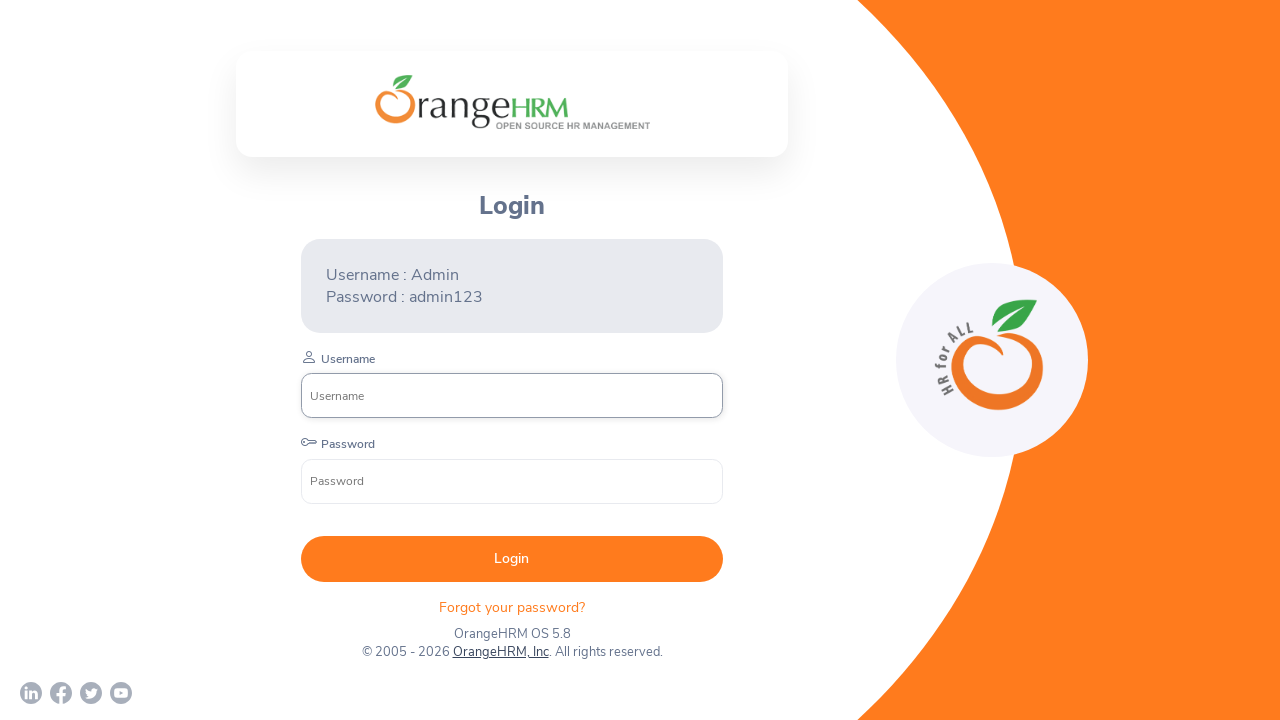

Retrieved page title
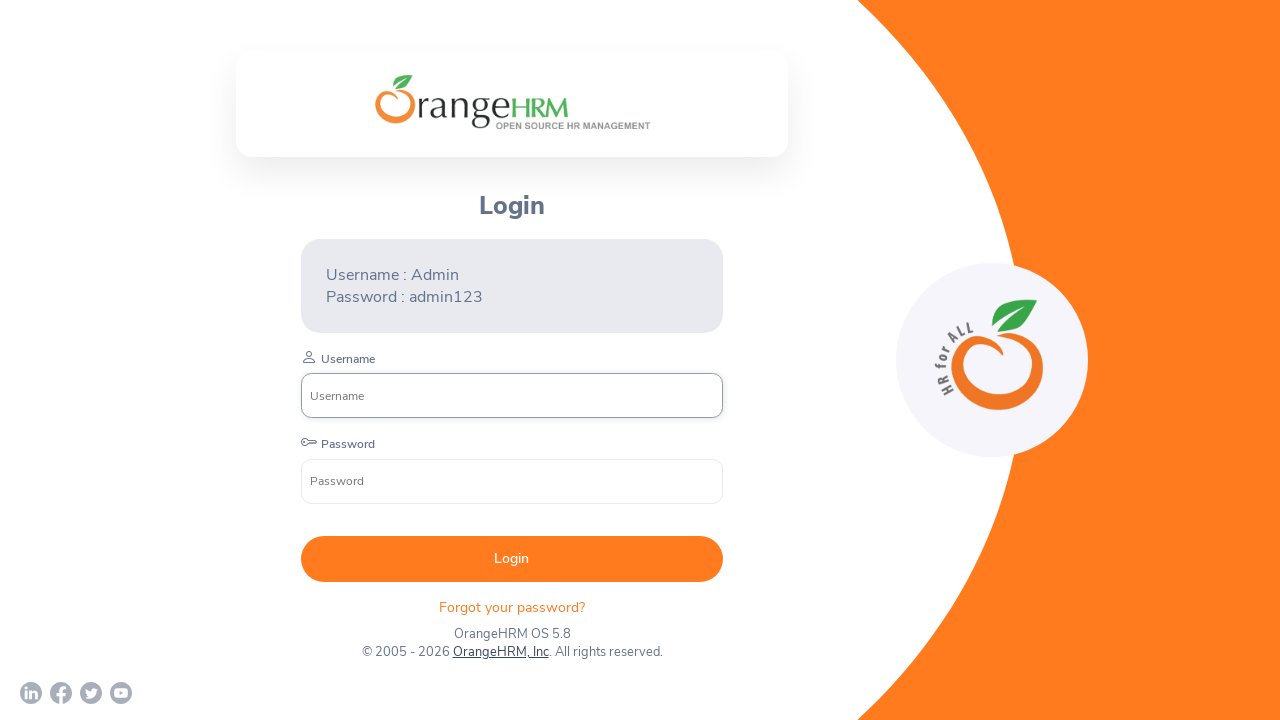

Asserted page title matches 'OrangeHRM'
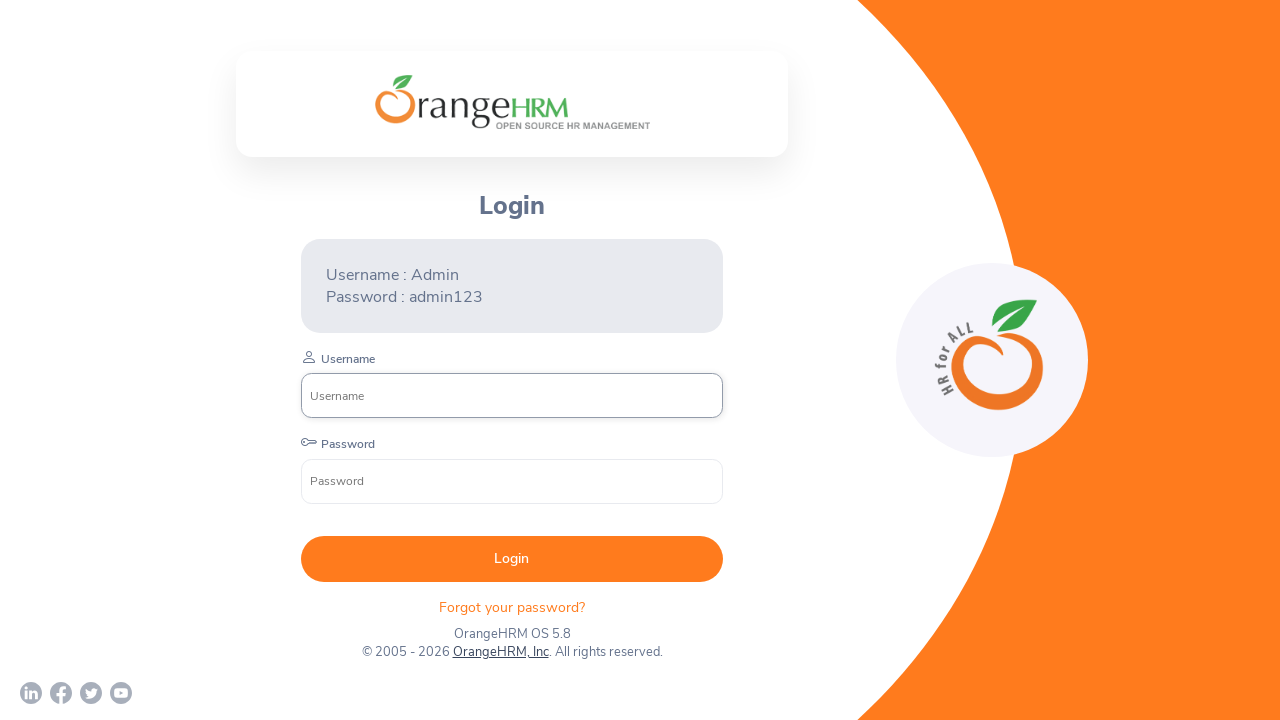

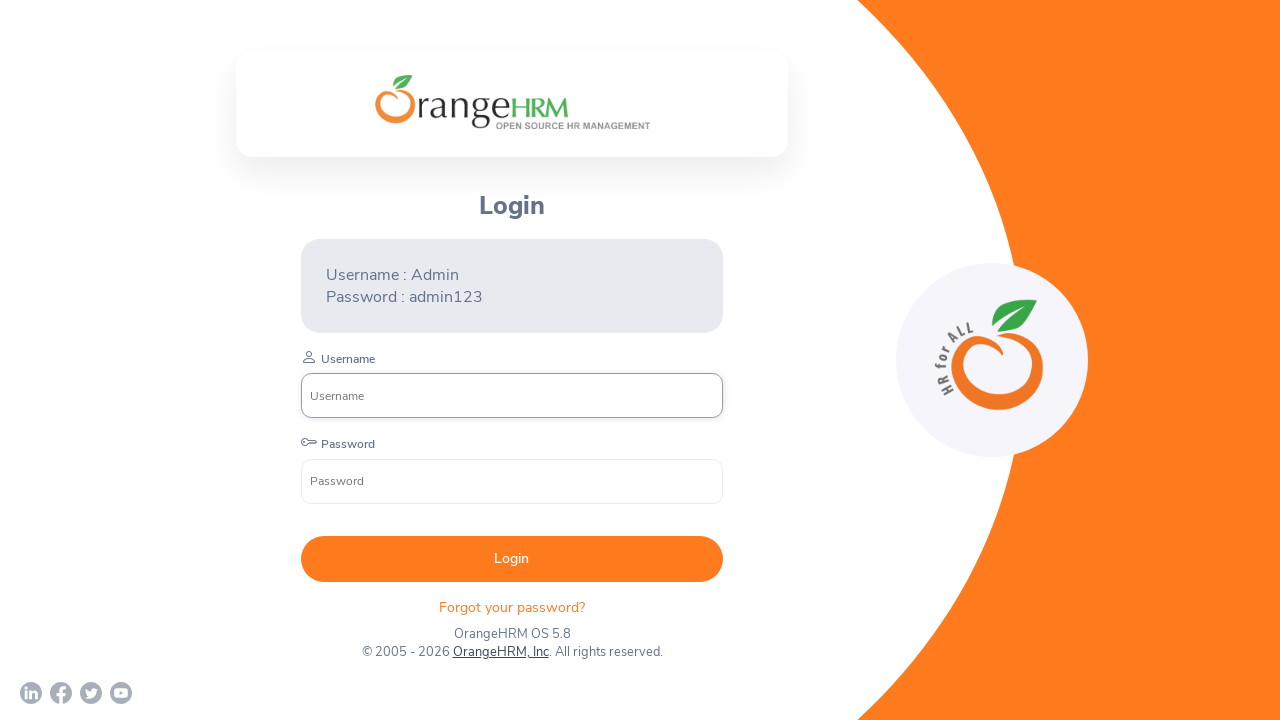